Tests dynamic loading page with extra wait time, waiting for loading indicator to disappear

Starting URL: https://automationfc.github.io/dynamic-loading/

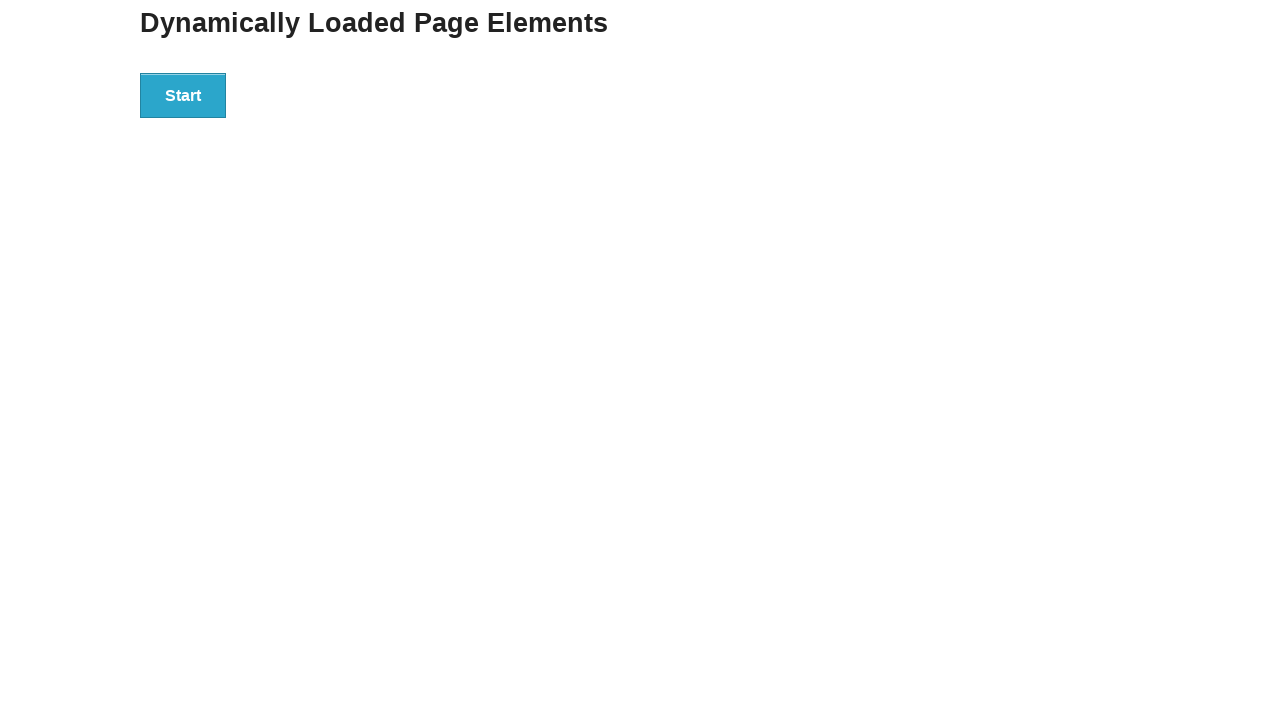

Clicked start button to trigger dynamic loading at (183, 95) on div#start>button
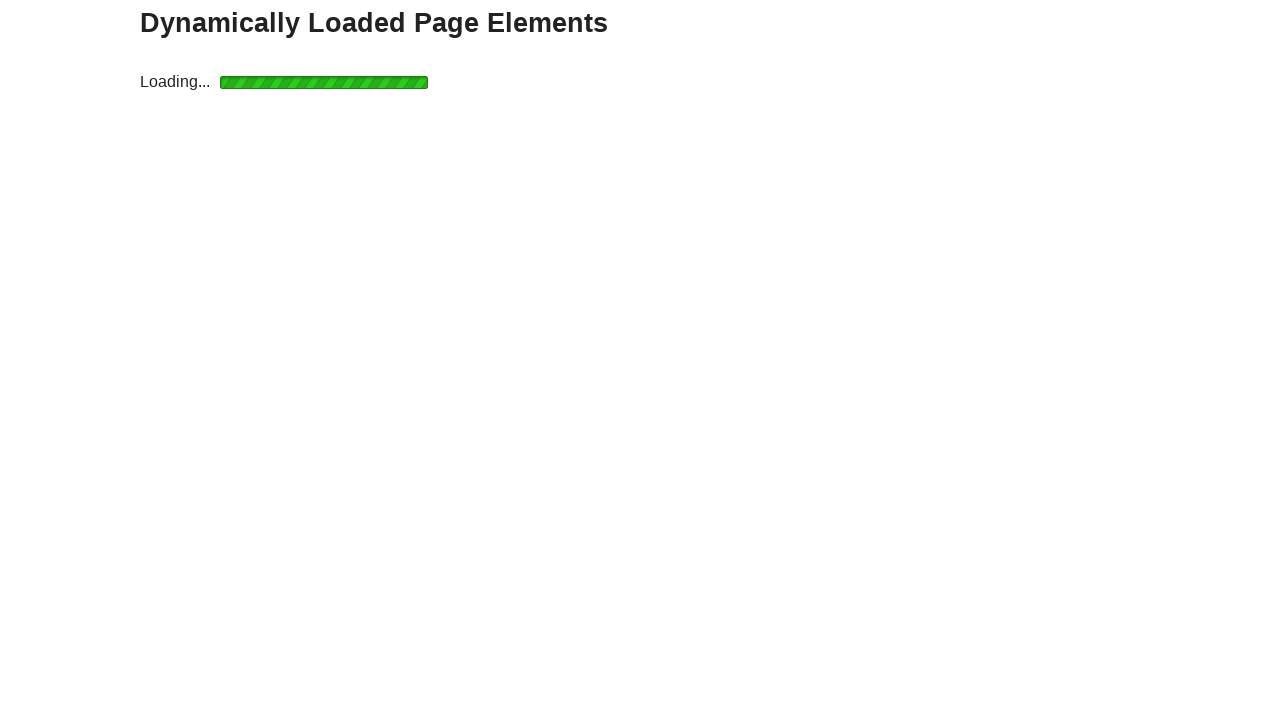

Loading indicator disappeared after waiting up to 50 seconds
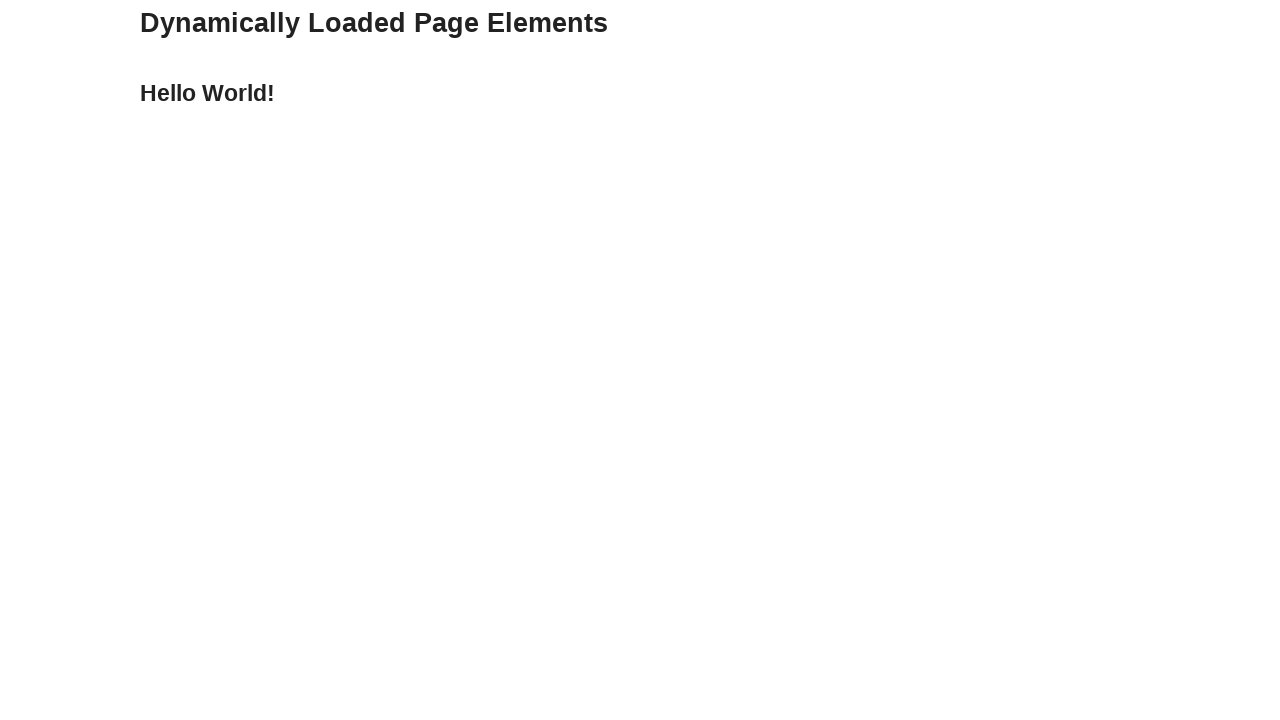

Retrieved text from finish element: 'Hello World!'
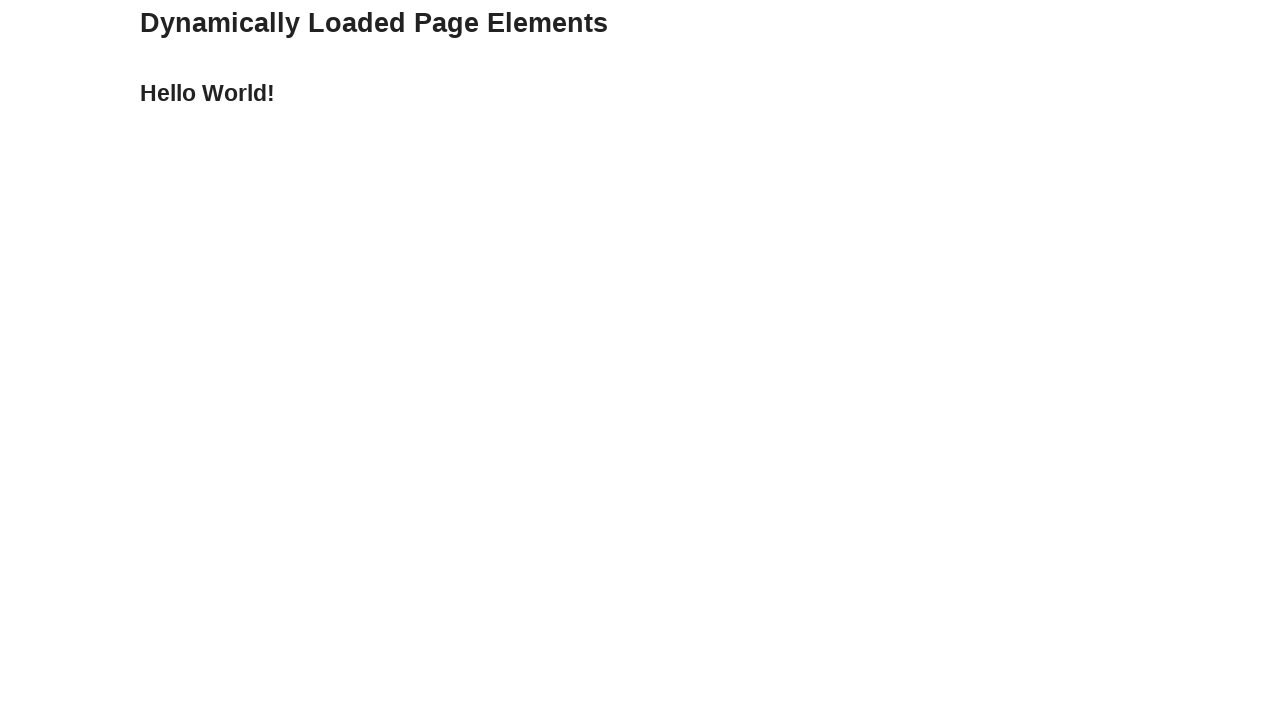

Assertion passed: text matches 'Hello World!'
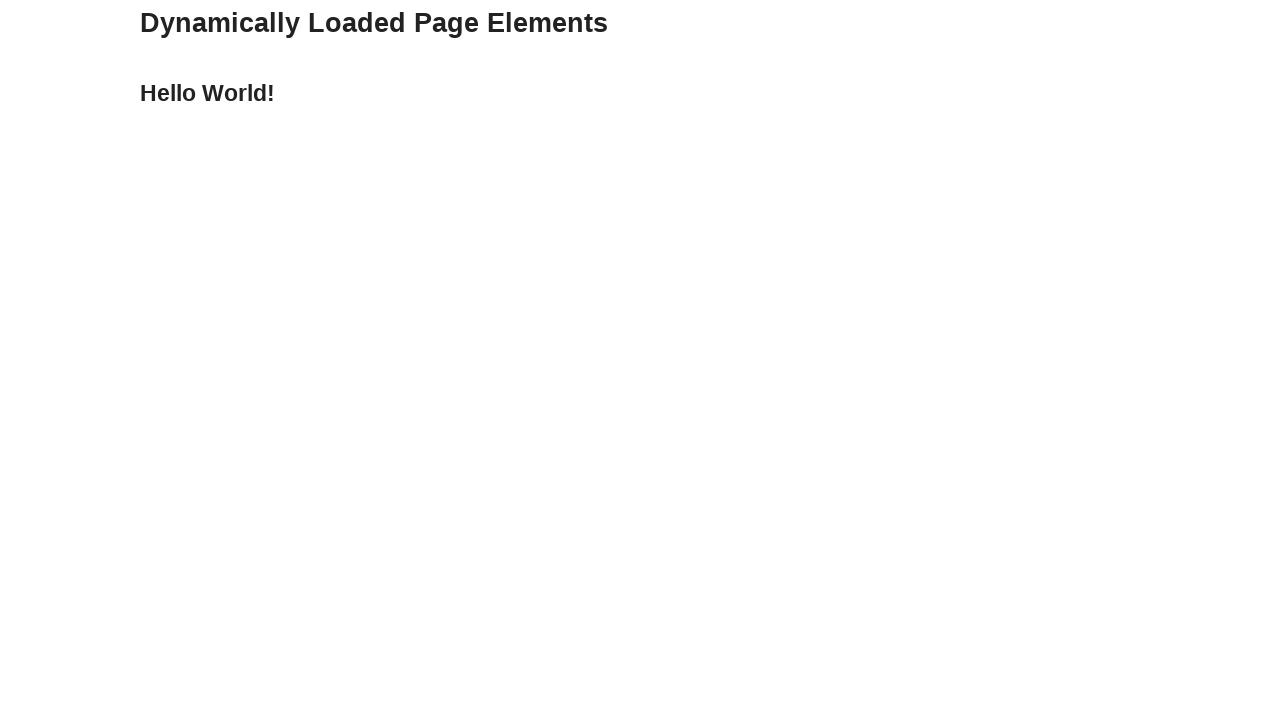

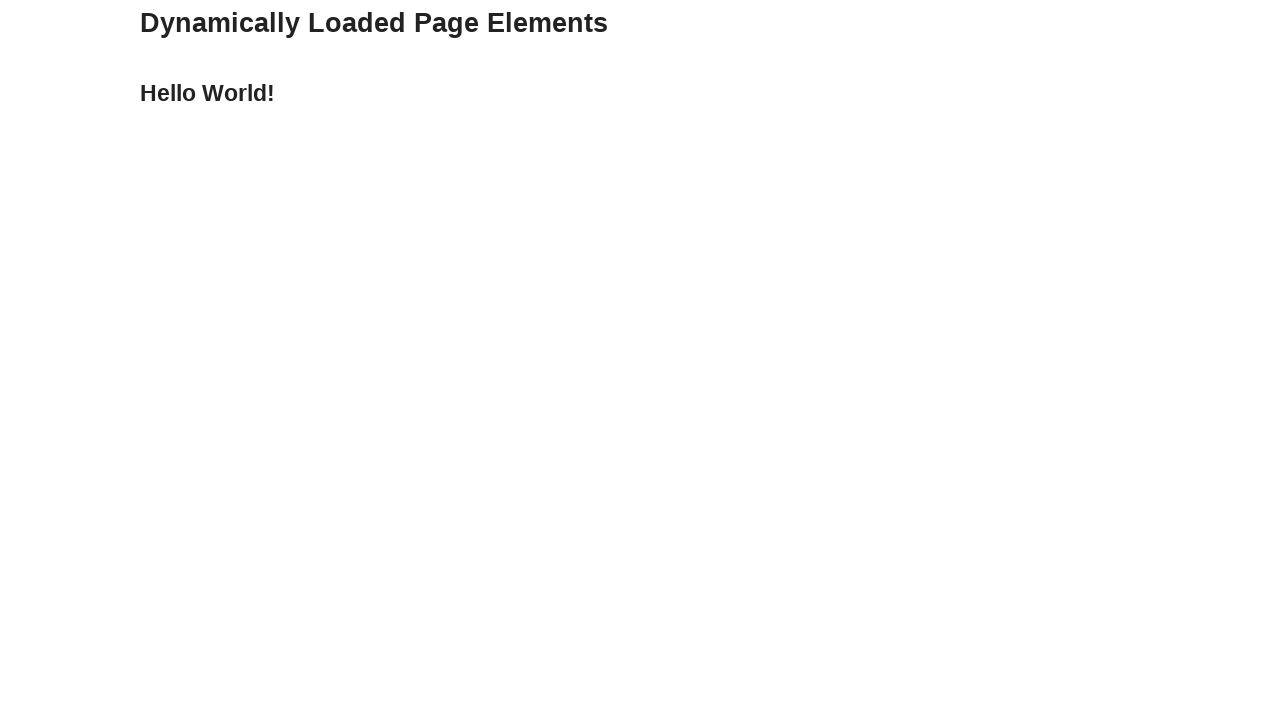